Tests form manipulation by clearing and filling name and message fields, then submitting the form

Starting URL: https://www.ultimateqa.com/filling-out-forms/

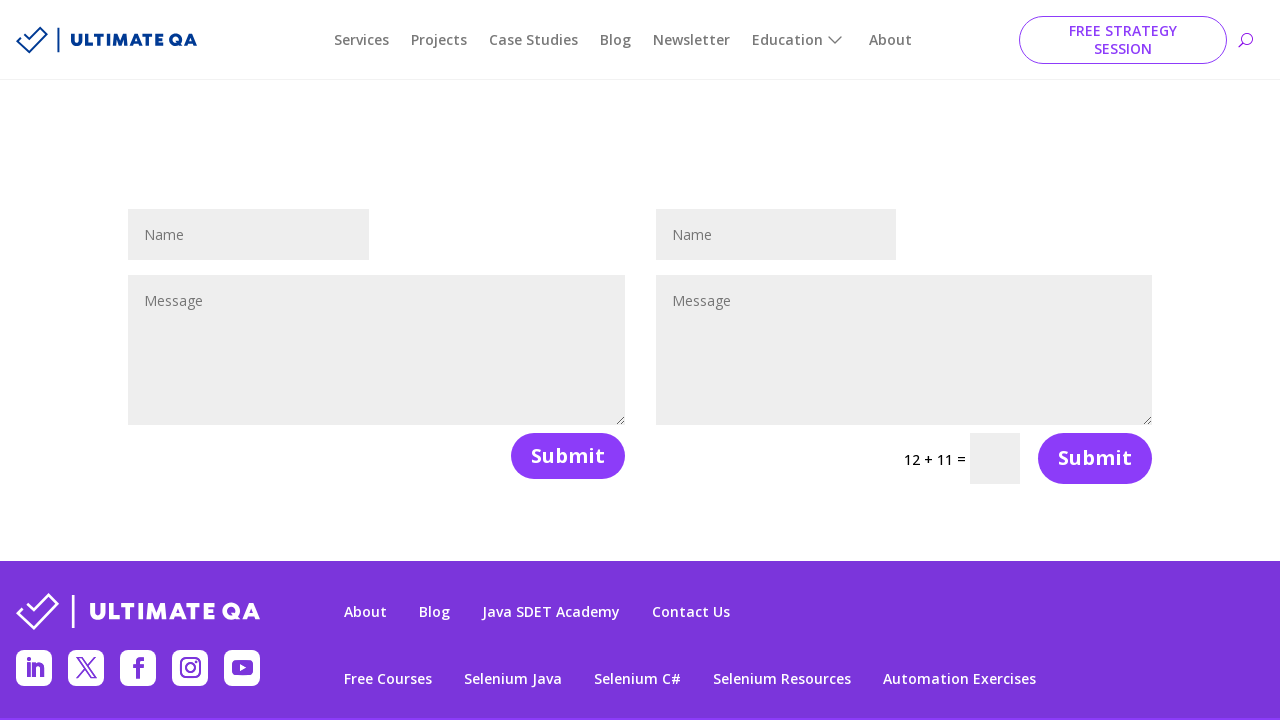

Filled name field with 'test' on #et_pb_contact_name_1
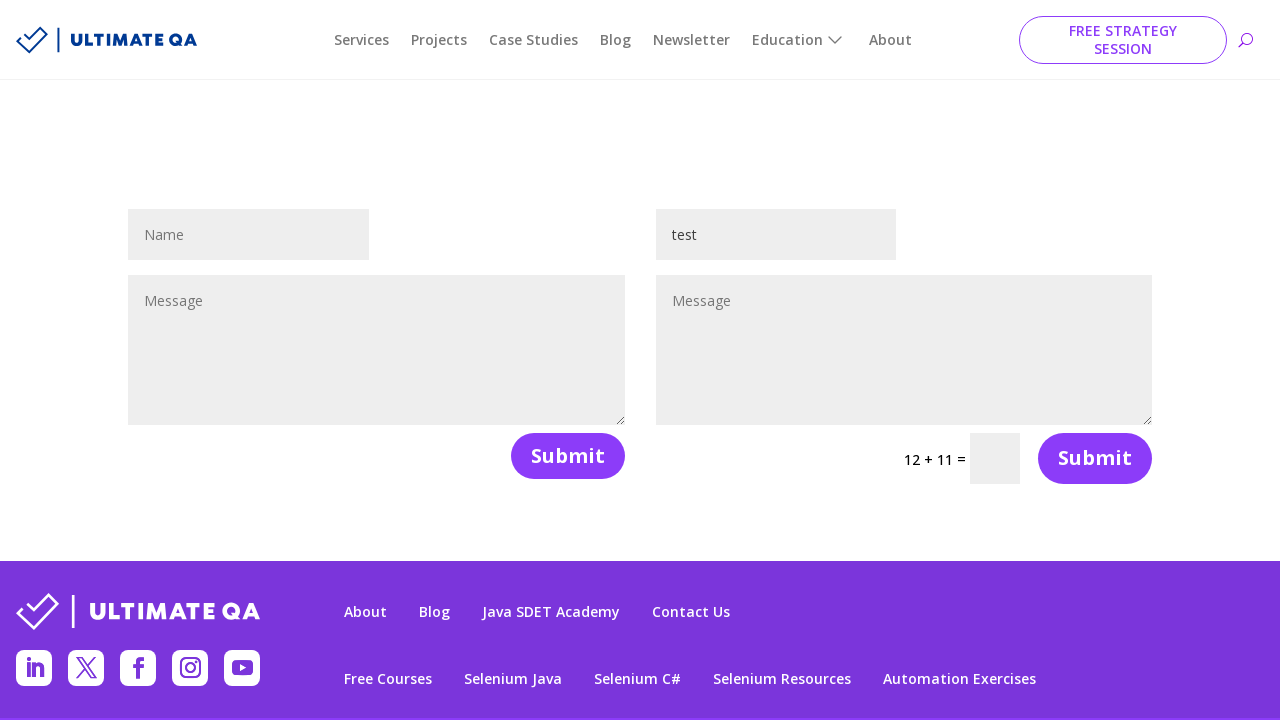

Filled message field with 'testing' on #et_pb_contact_message_1
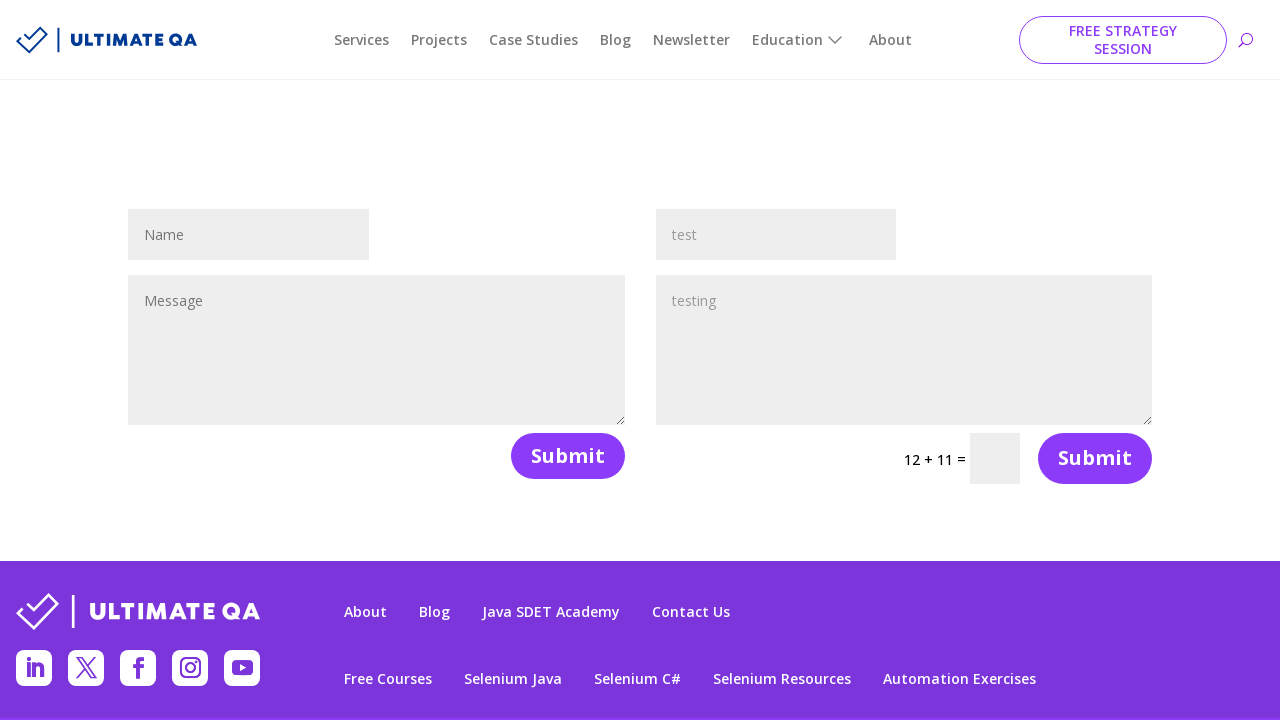

Clicked submit button to submit the form at (559, 456) on .et_contact_bottom_container >> nth=0
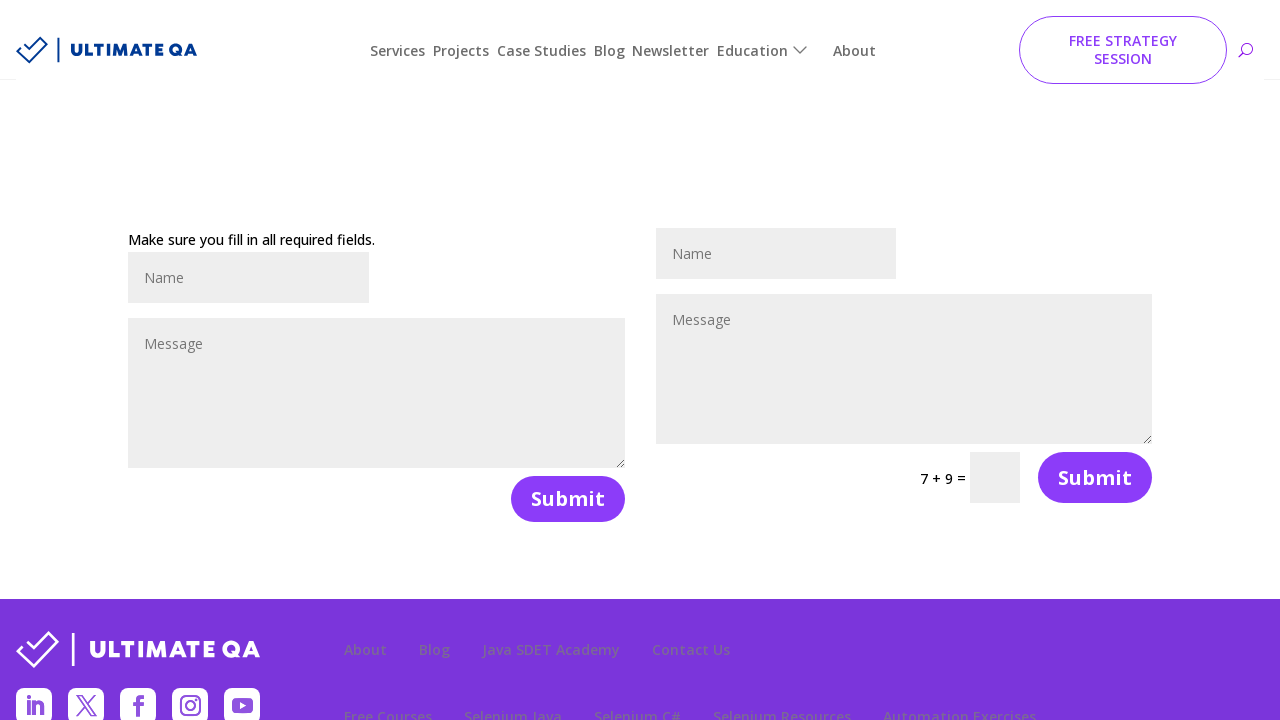

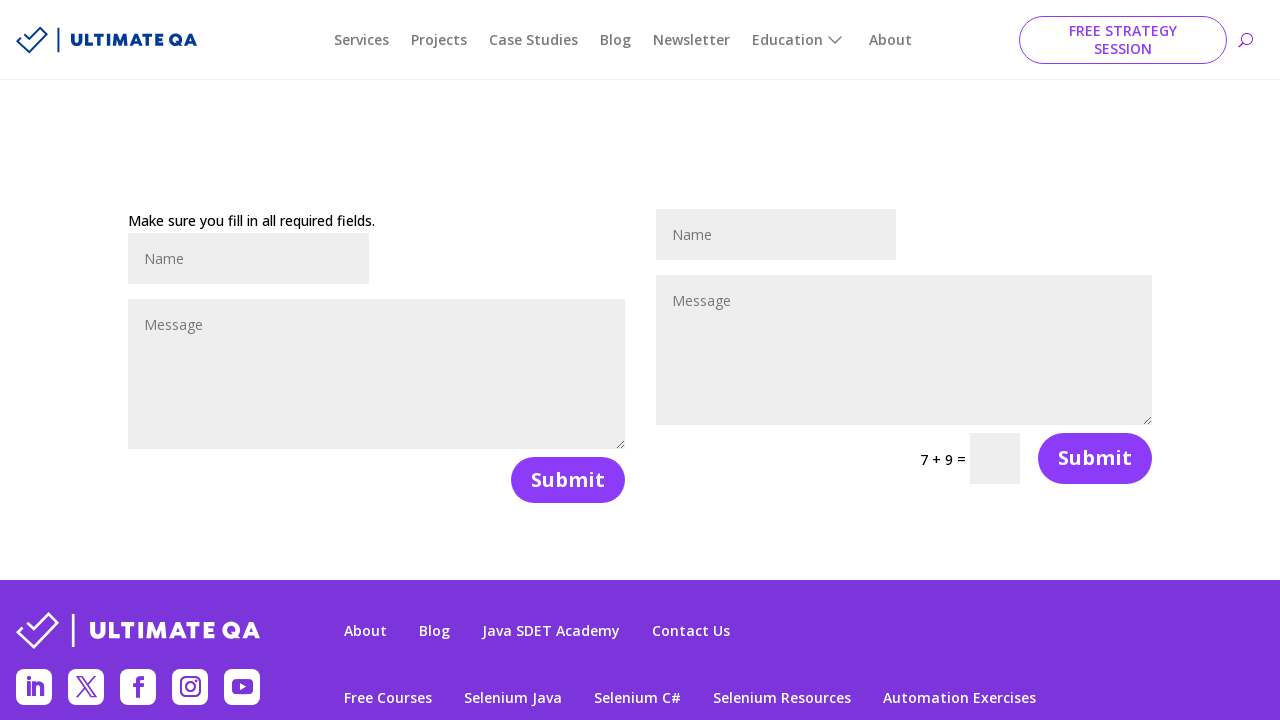